Tests that Clear completed button is hidden when no items are completed

Starting URL: https://demo.playwright.dev/todomvc

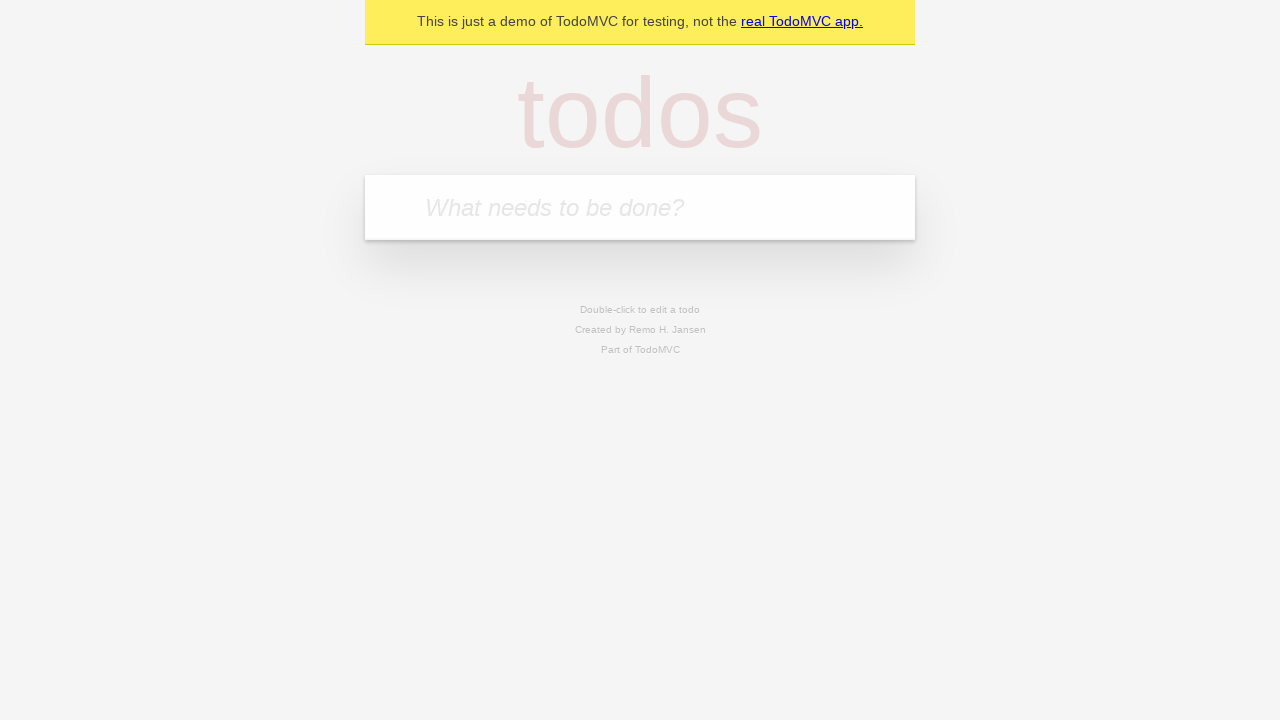

Filled new todo input with 'buy some cheese' on .new-todo
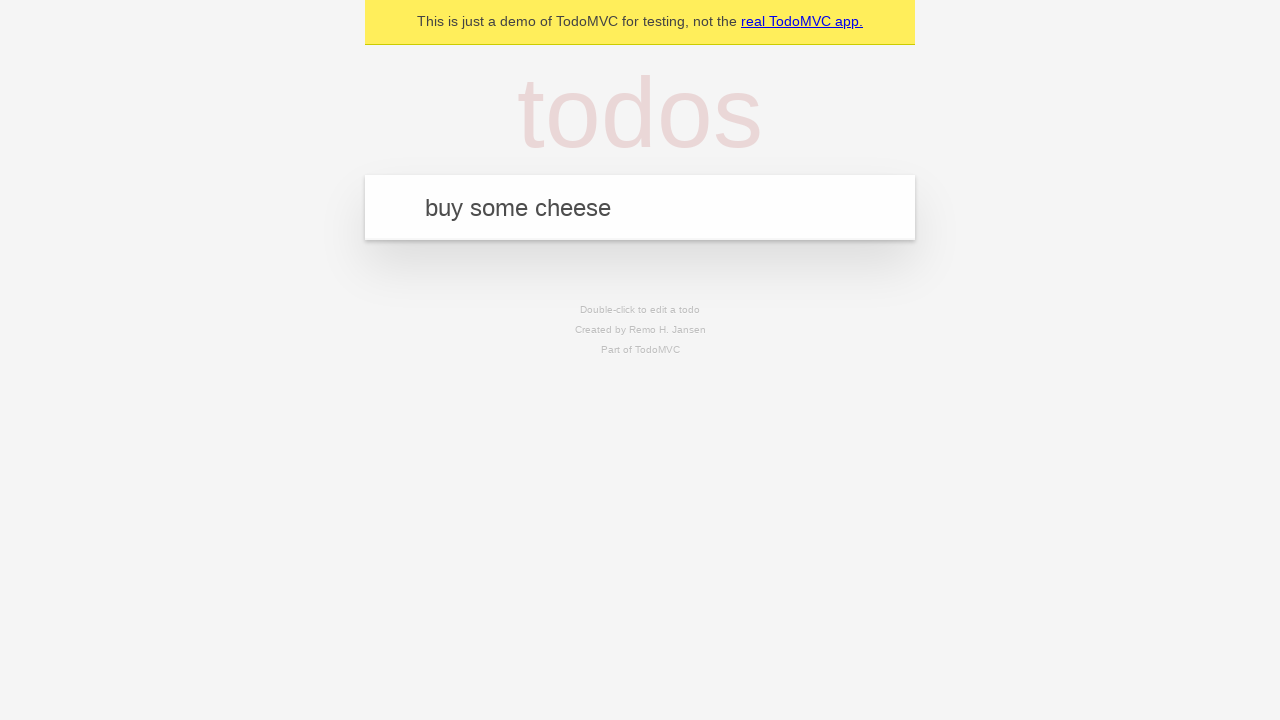

Pressed Enter to add first todo item on .new-todo
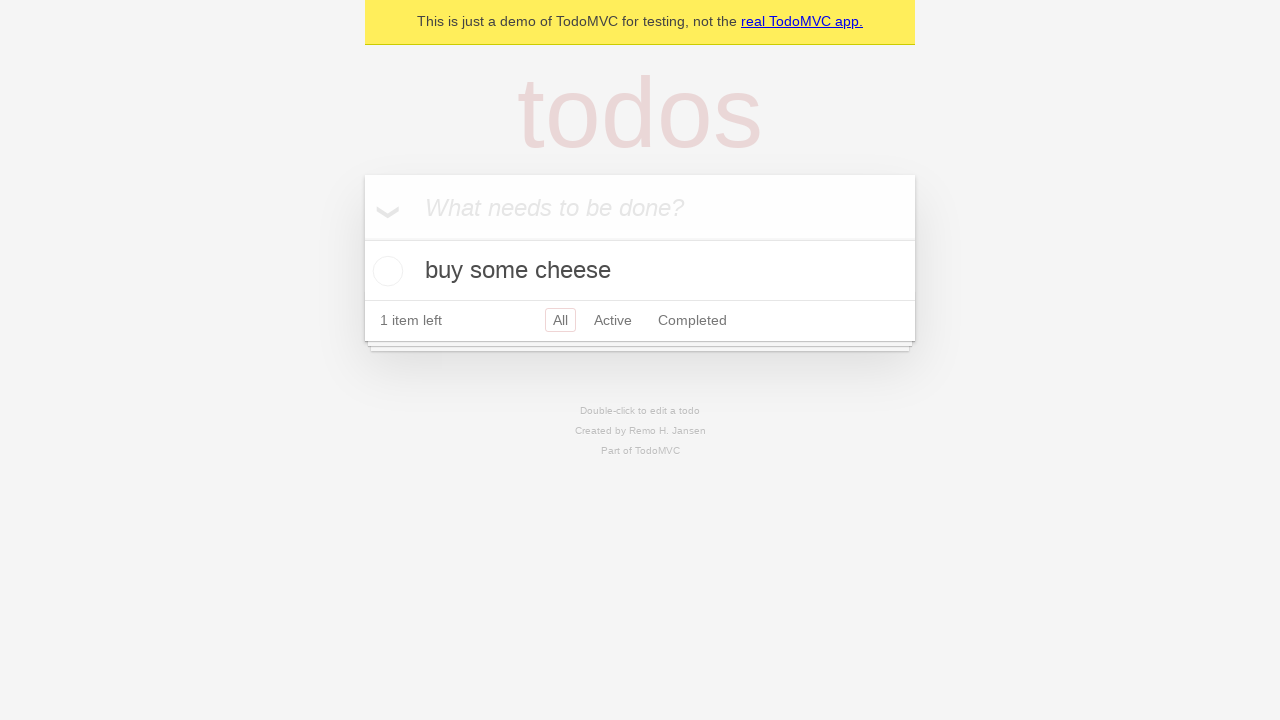

Filled new todo input with 'feed the cat' on .new-todo
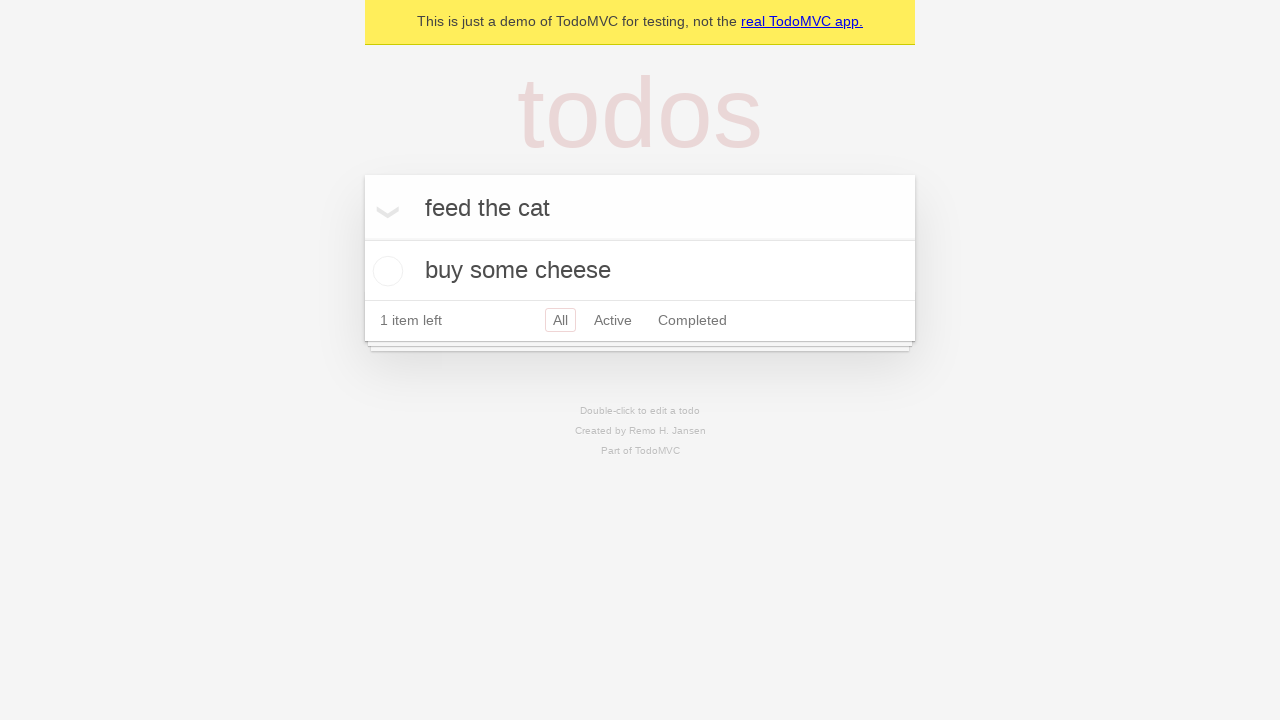

Pressed Enter to add second todo item on .new-todo
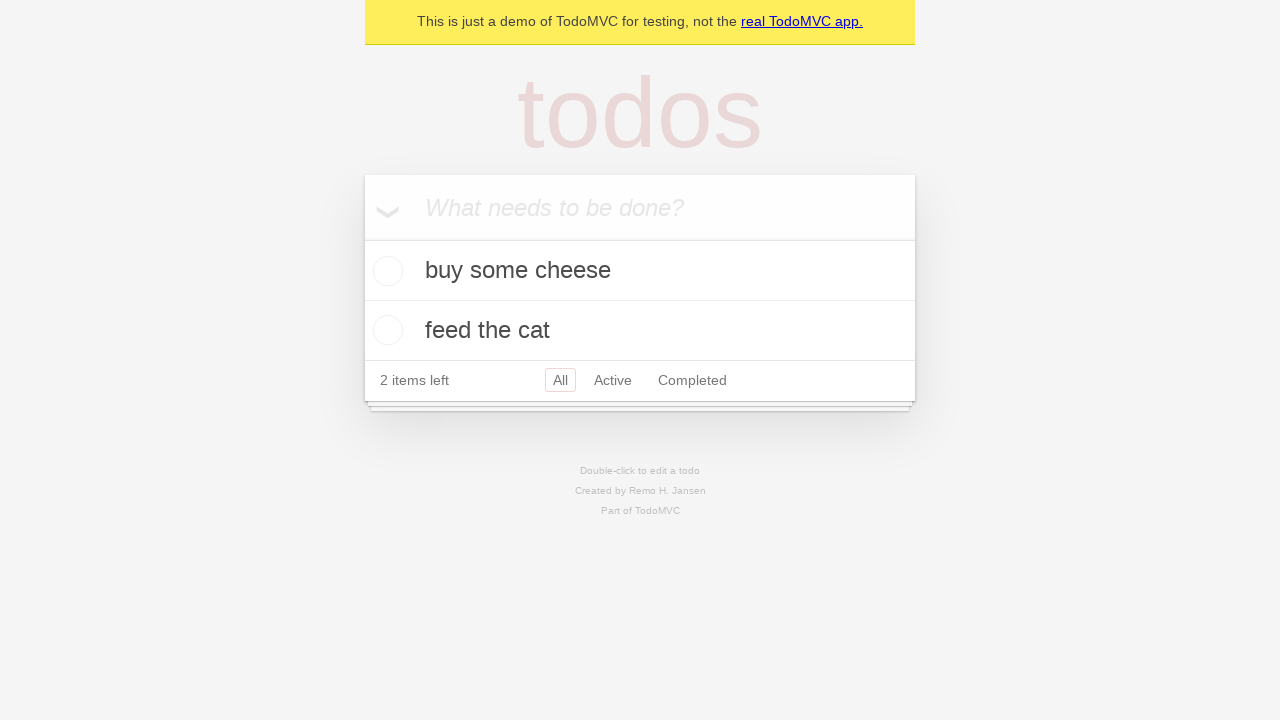

Filled new todo input with 'book a doctors appointment' on .new-todo
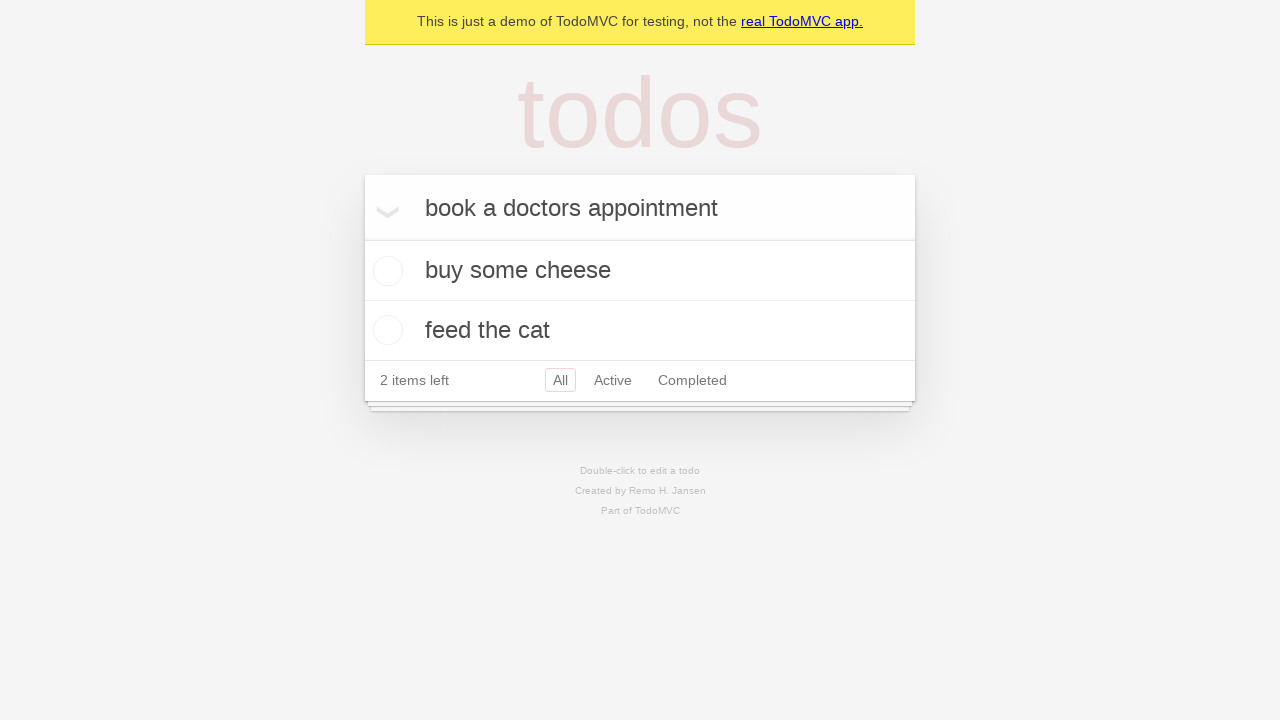

Pressed Enter to add third todo item on .new-todo
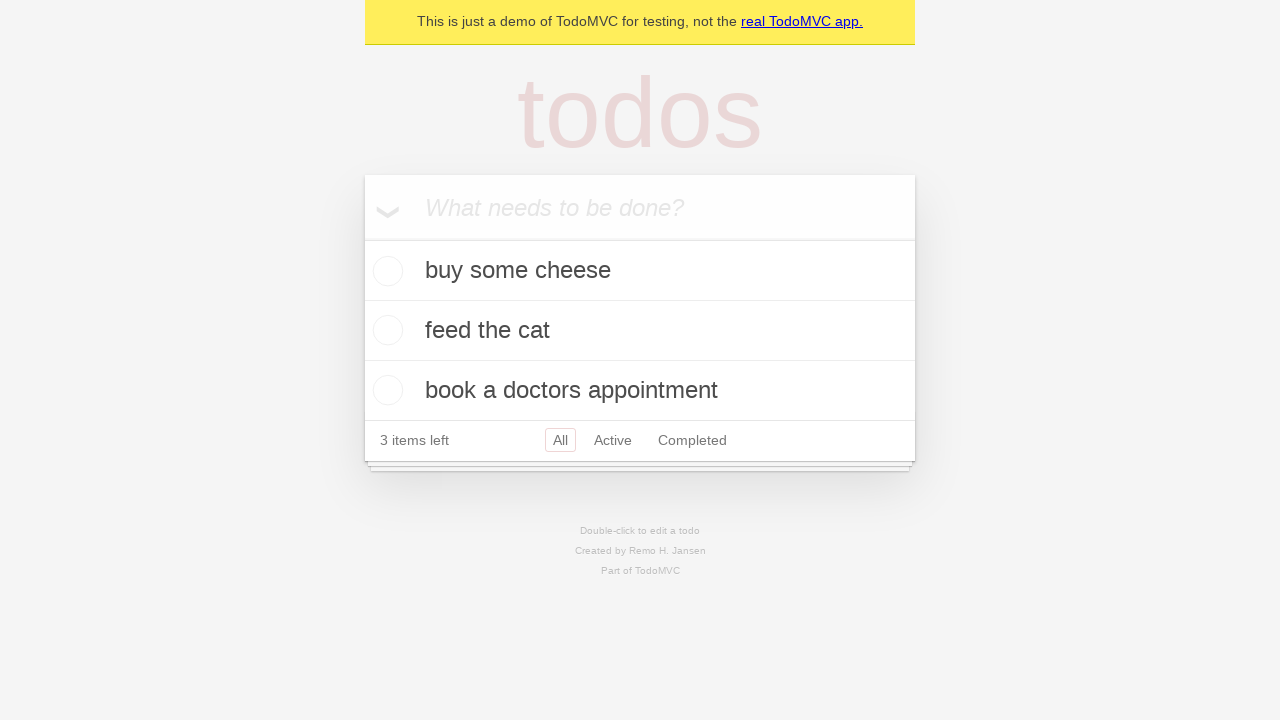

Checked first todo item to mark it as completed at (385, 271) on .todo-list li .toggle >> nth=0
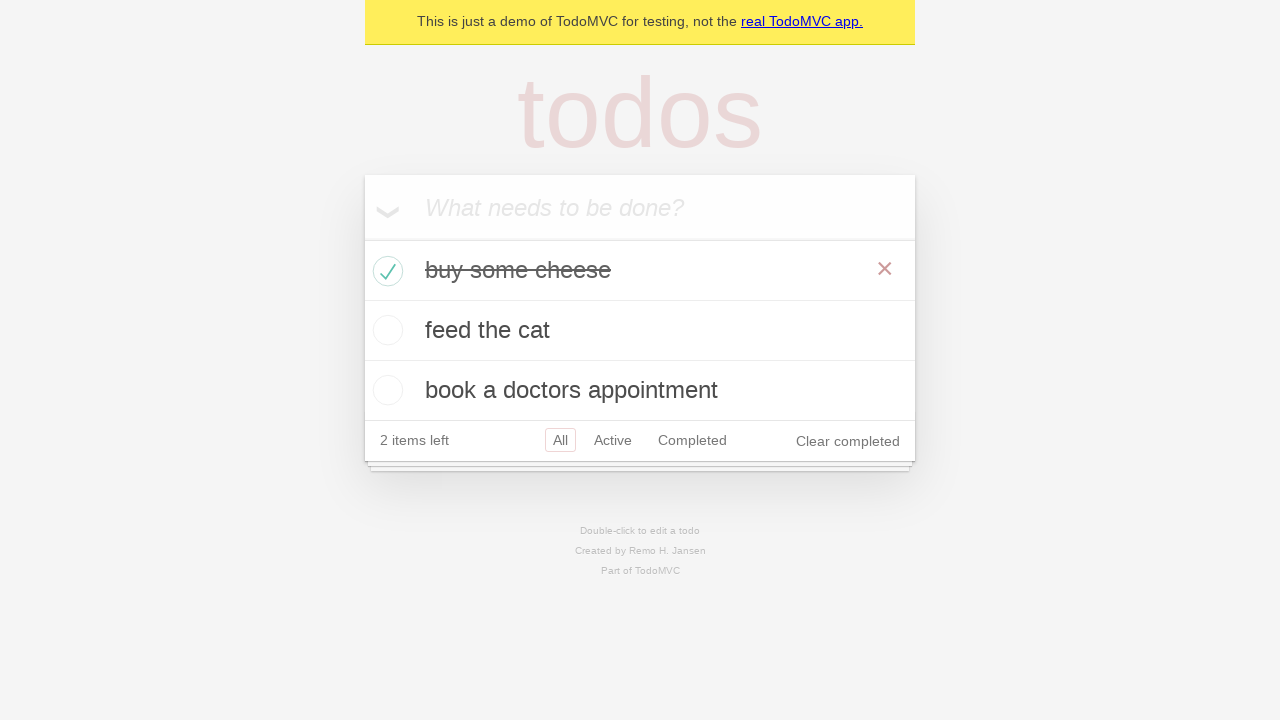

Clicked Clear completed button to remove completed items at (848, 441) on .clear-completed
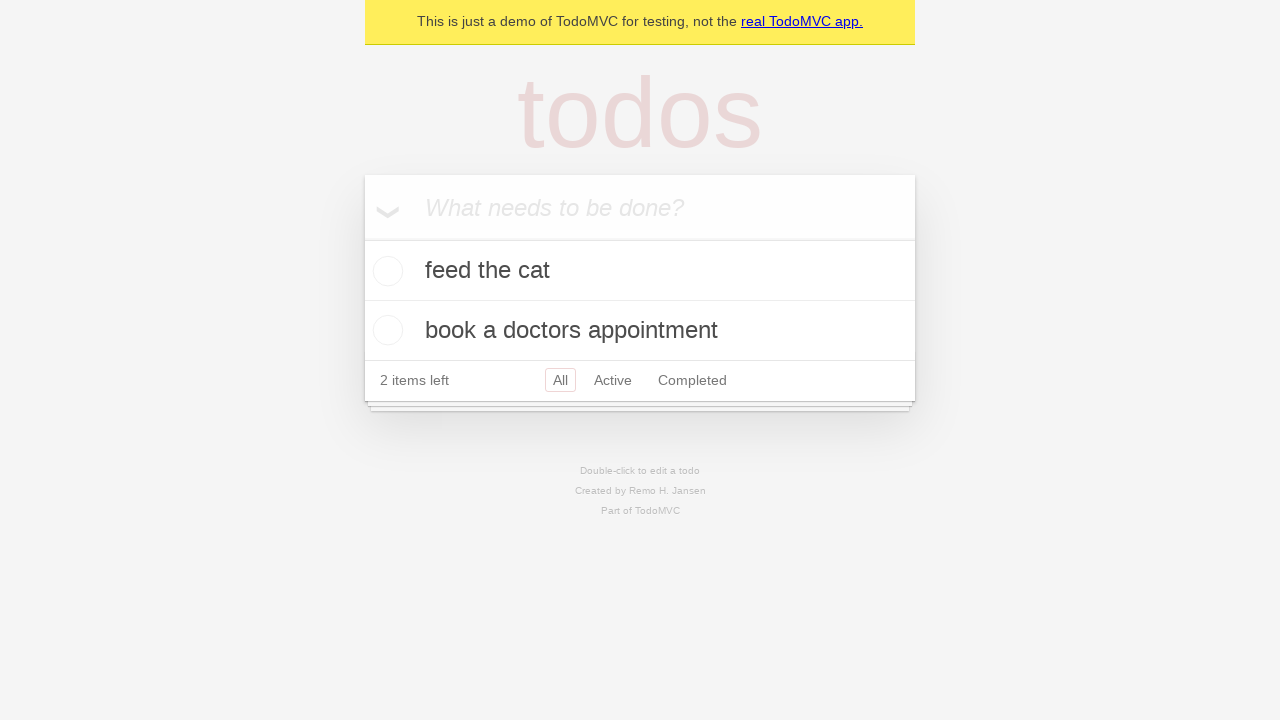

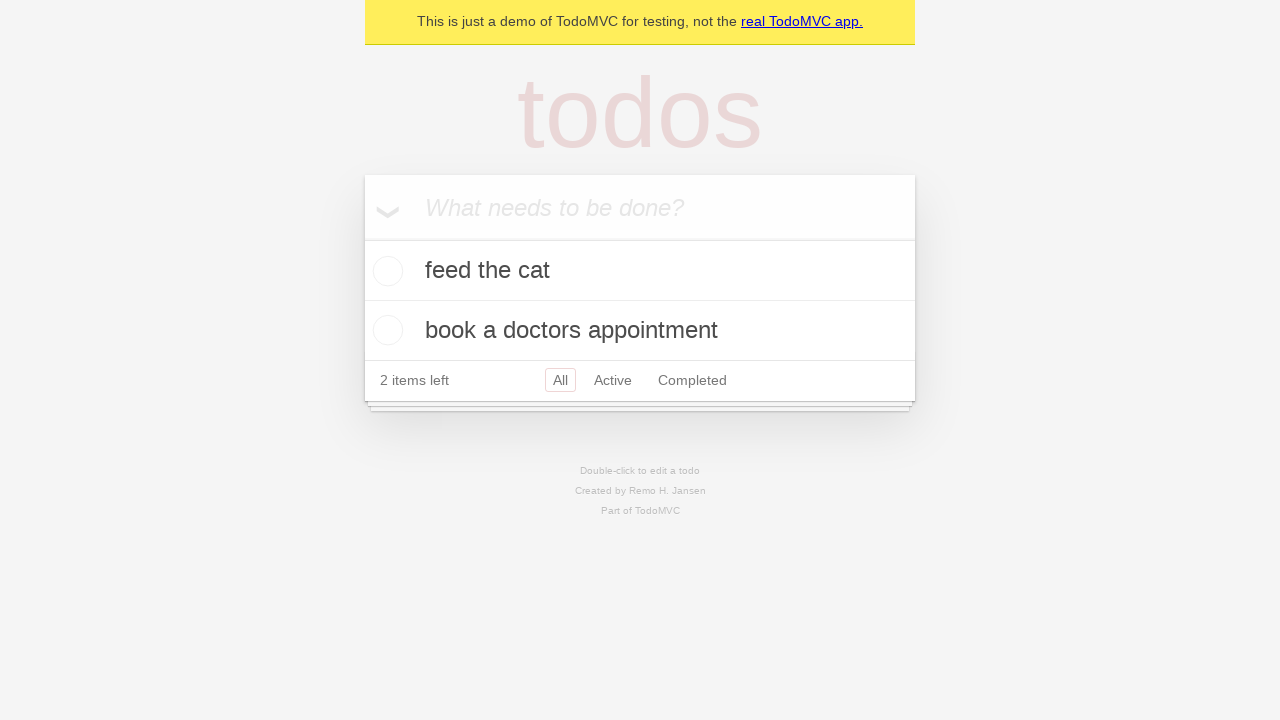